Tests radio button selection by clicking through three radio options, then tests autocomplete functionality by typing a partial country name and selecting from suggestions

Starting URL: https://rahulshettyacademy.com/AutomationPractice/

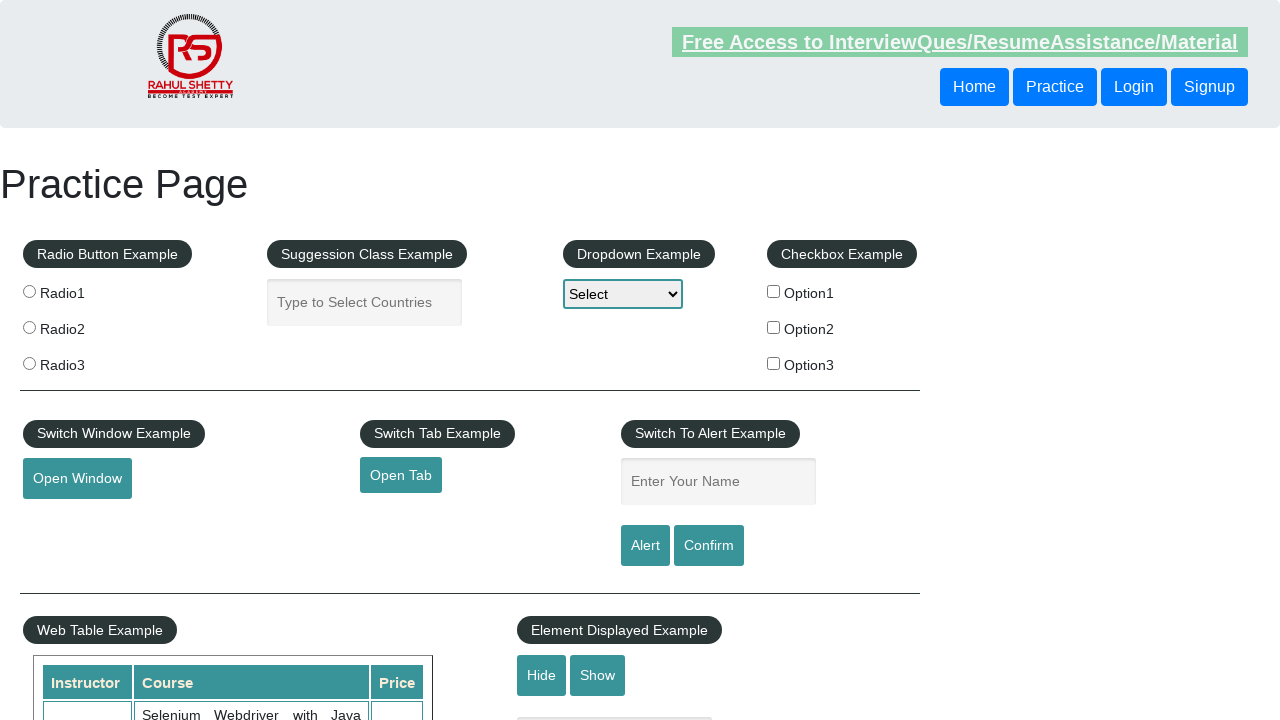

Clicked radio button 1 at (29, 291) on input[value='radio1']
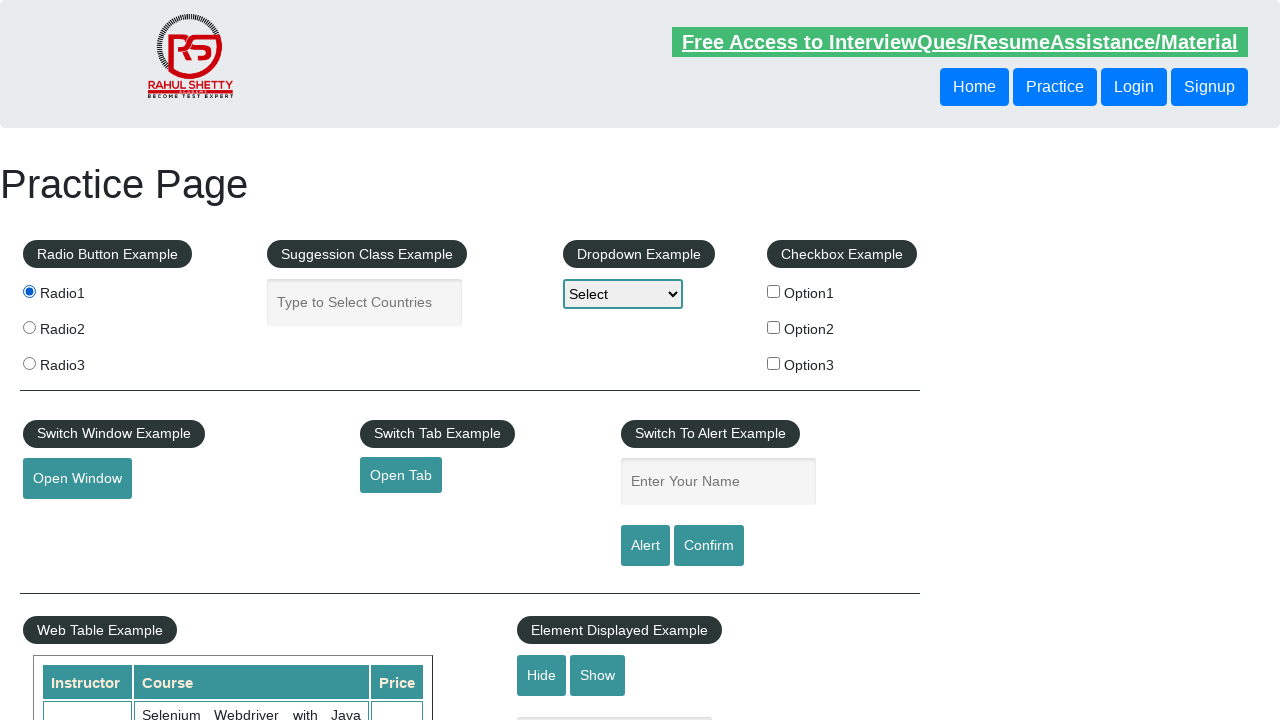

Clicked radio button 2 at (29, 327) on input[value='radio2']
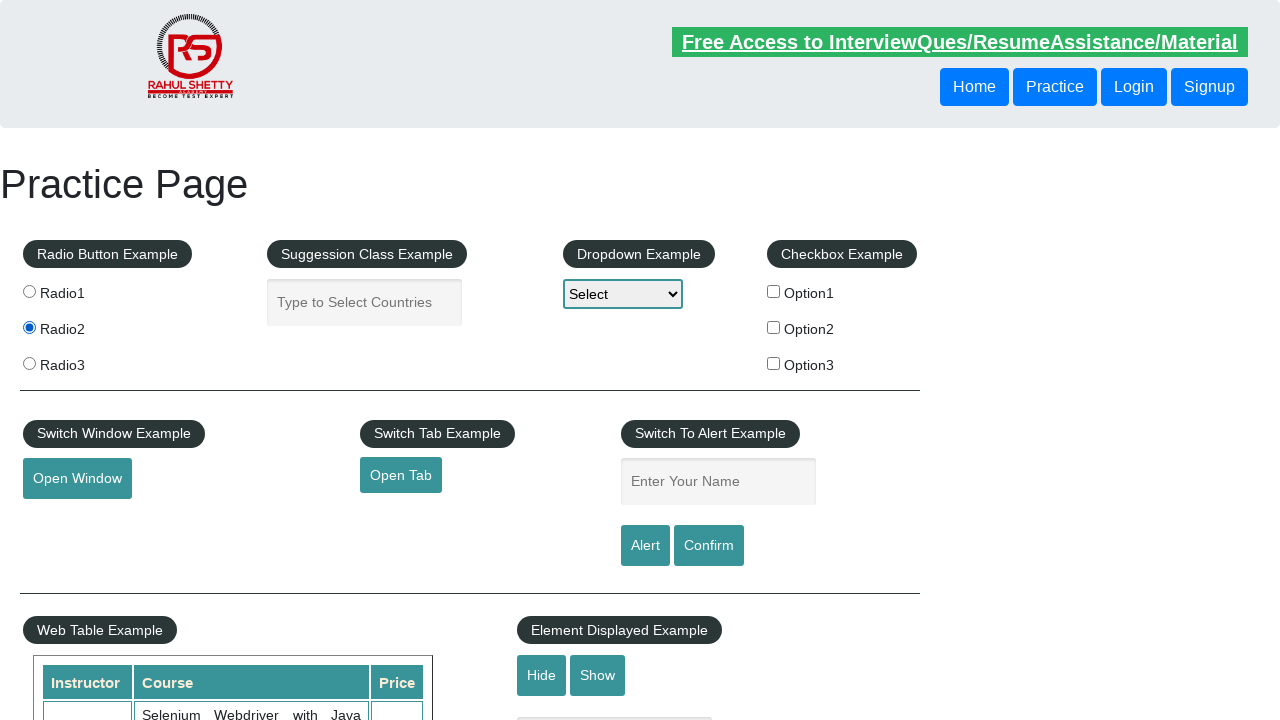

Clicked radio button 3 at (29, 363) on input[value='radio3']
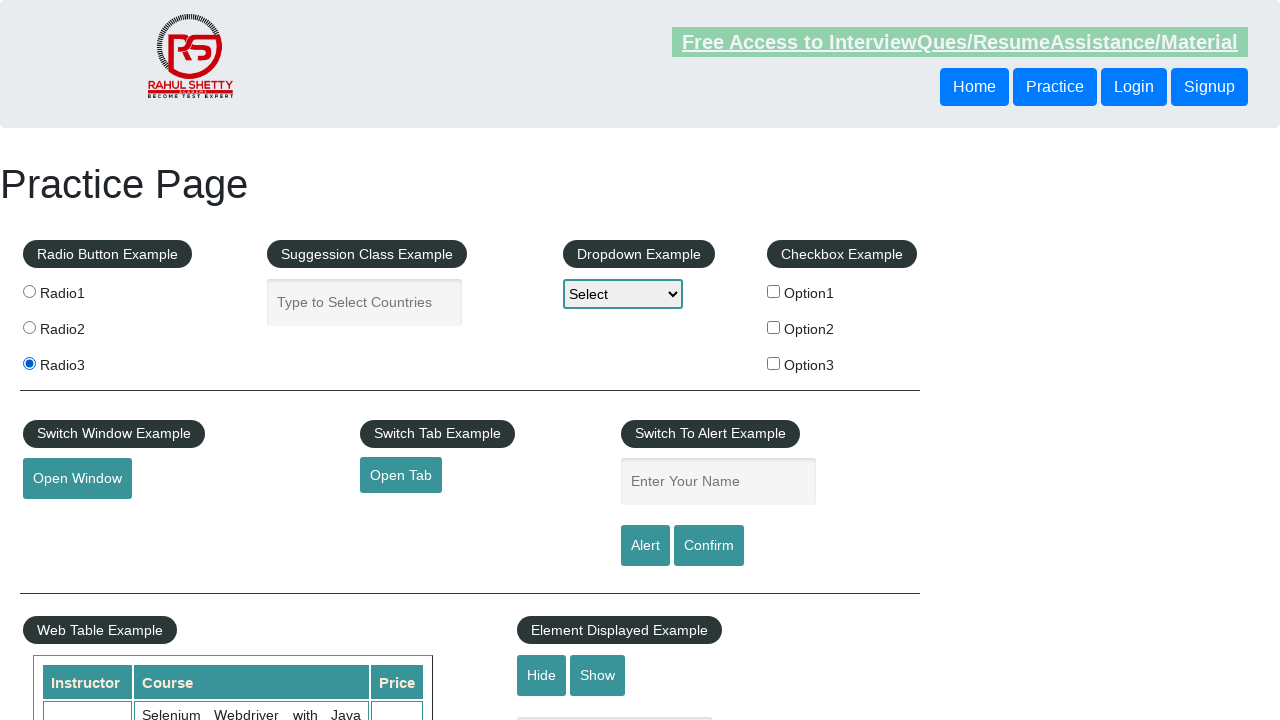

Typed 'ind' in autocomplete input field on input.ui-autocomplete-input
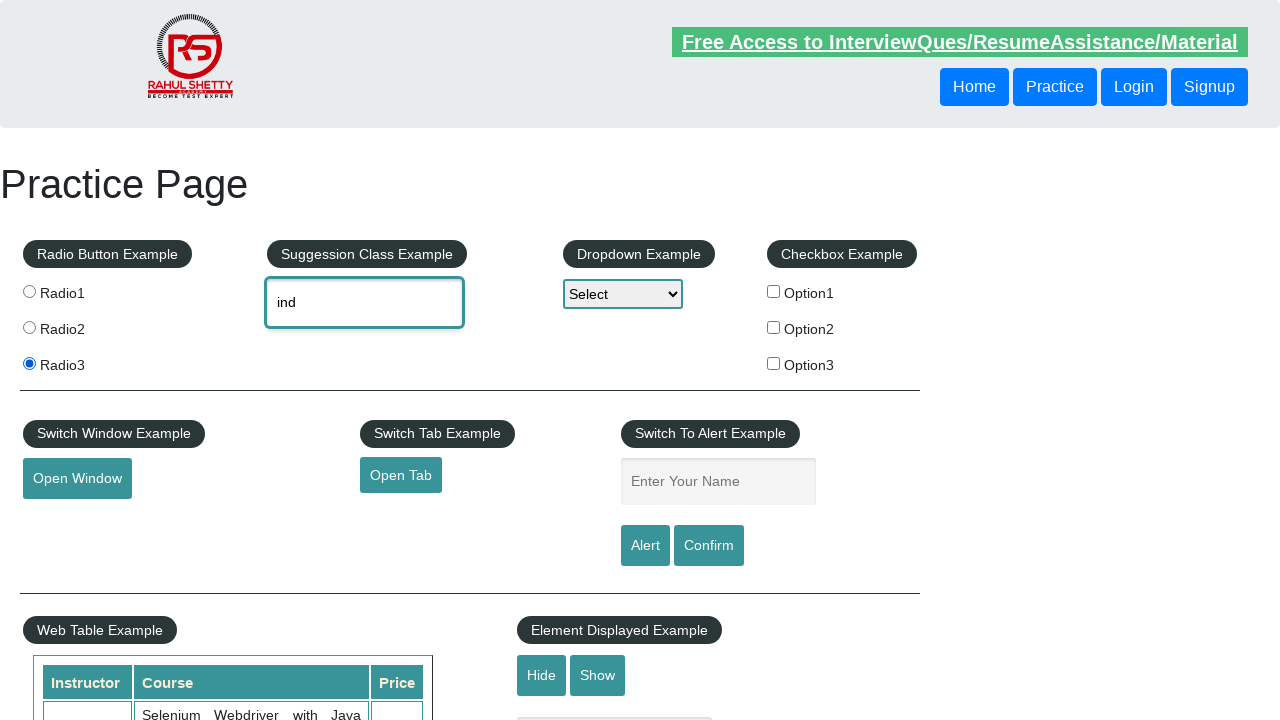

Autocomplete suggestions appeared
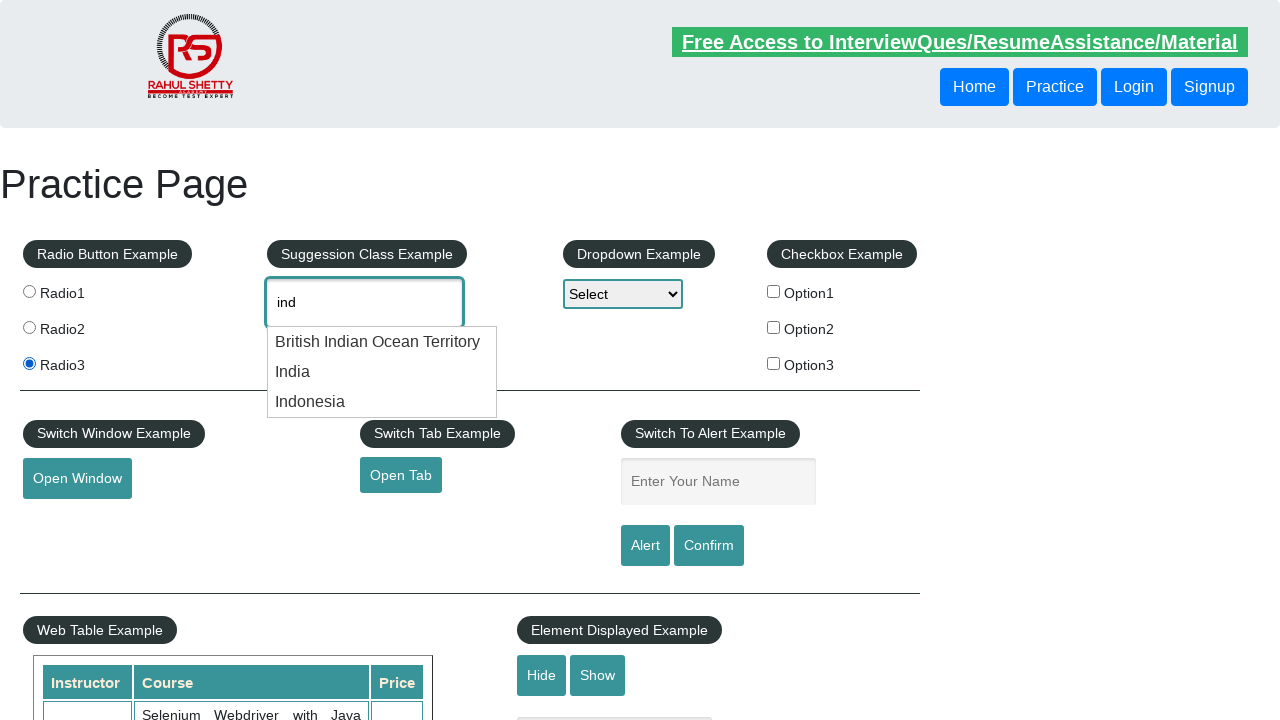

Selected Indonesia from autocomplete suggestions at (382, 402) on li.ui-menu-item >> text=Indonesia
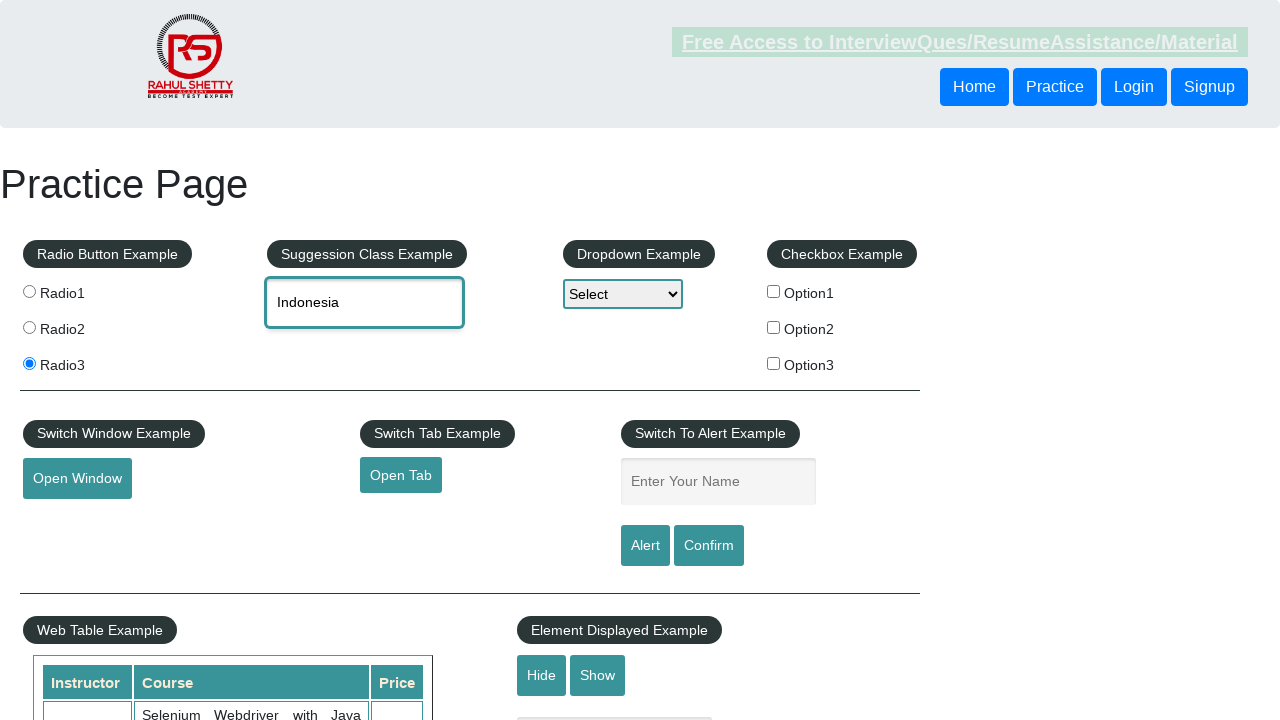

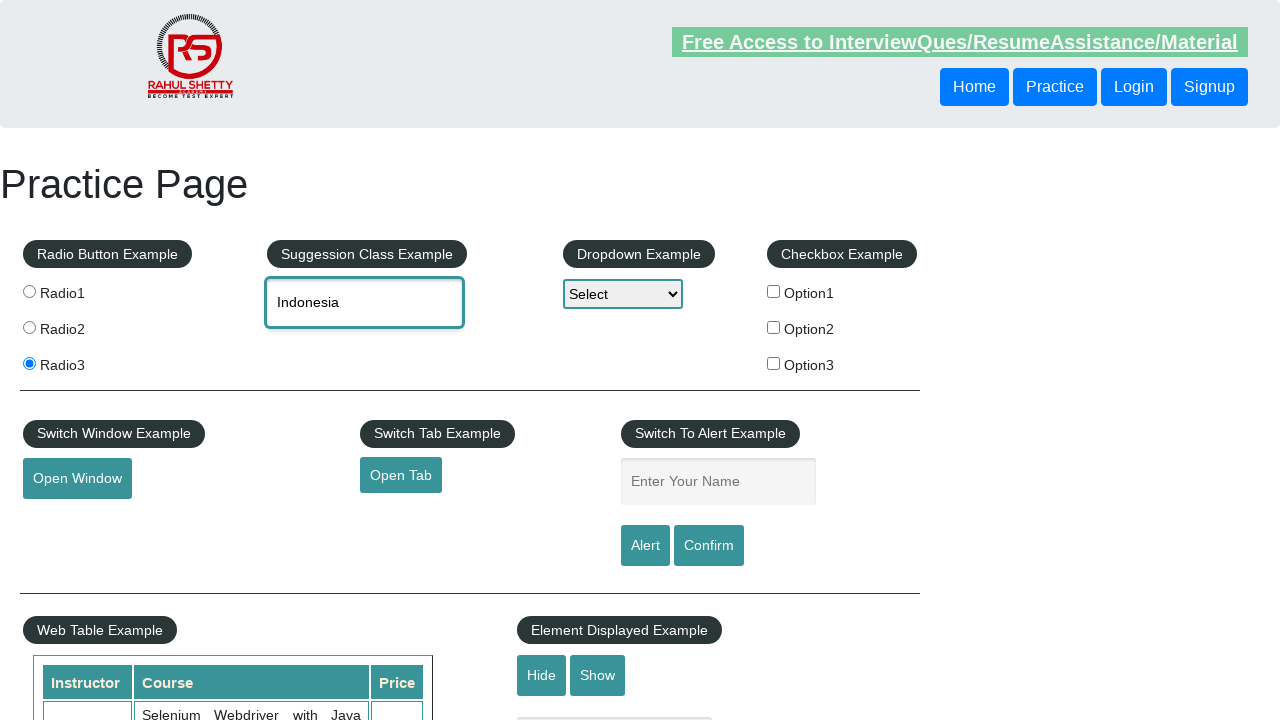